Tests JavaScript prompt dialog handling by clicking a button that triggers a prompt, entering a name, accepting it, and verifying the name appears in the result

Starting URL: https://testcenter.techproeducation.com/index.php?page=javascript-alerts

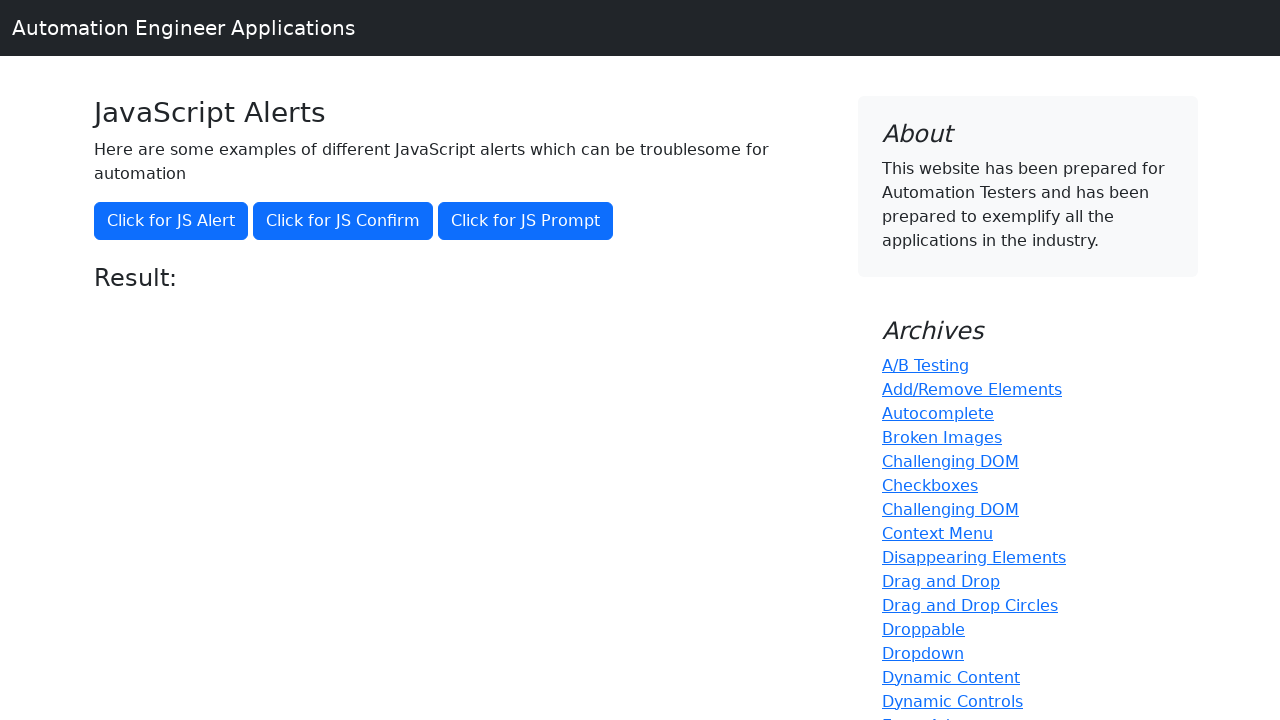

Set up dialog handler to accept prompt with 'Marcus'
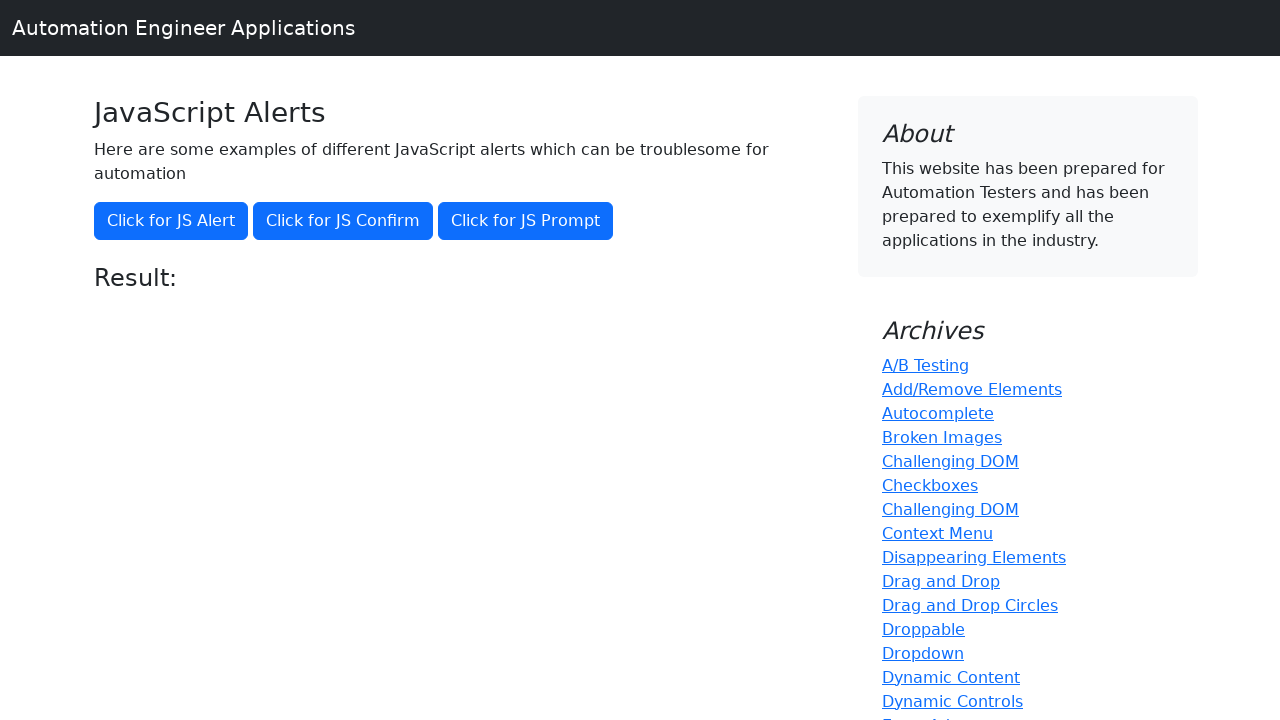

Clicked button to trigger JavaScript prompt dialog at (526, 221) on button[onclick='jsPrompt()']
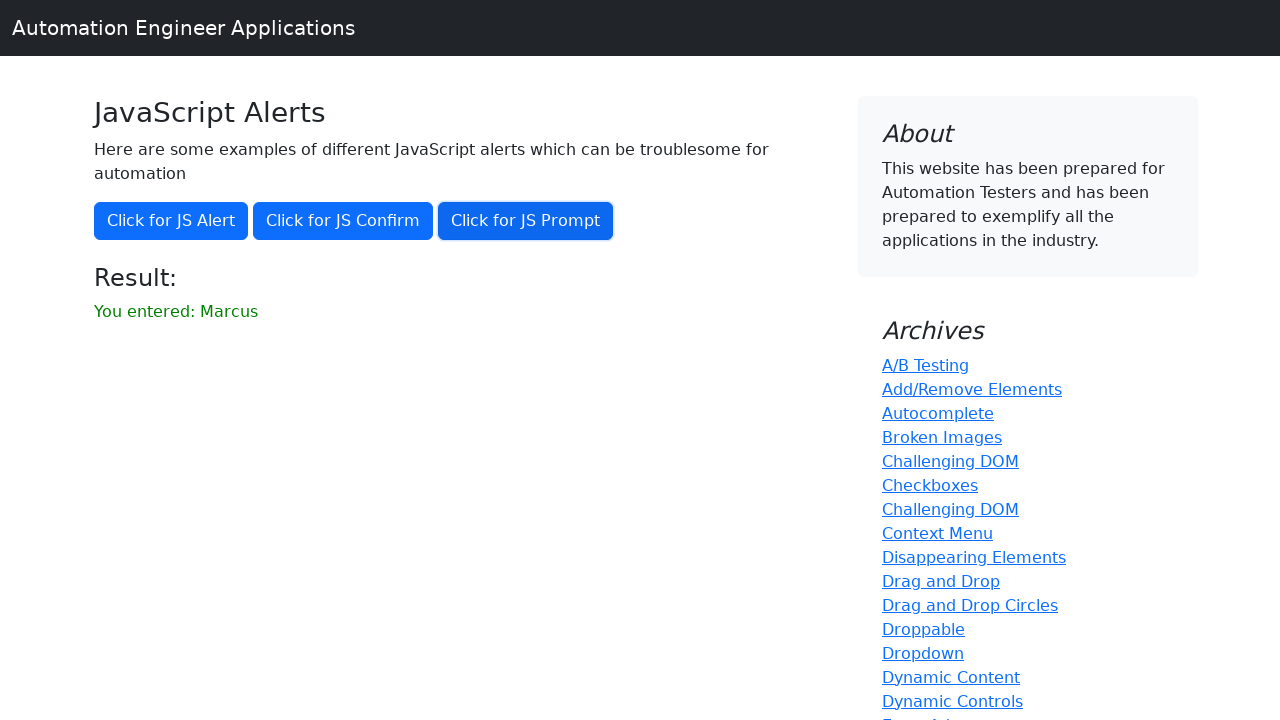

Result element appeared on page
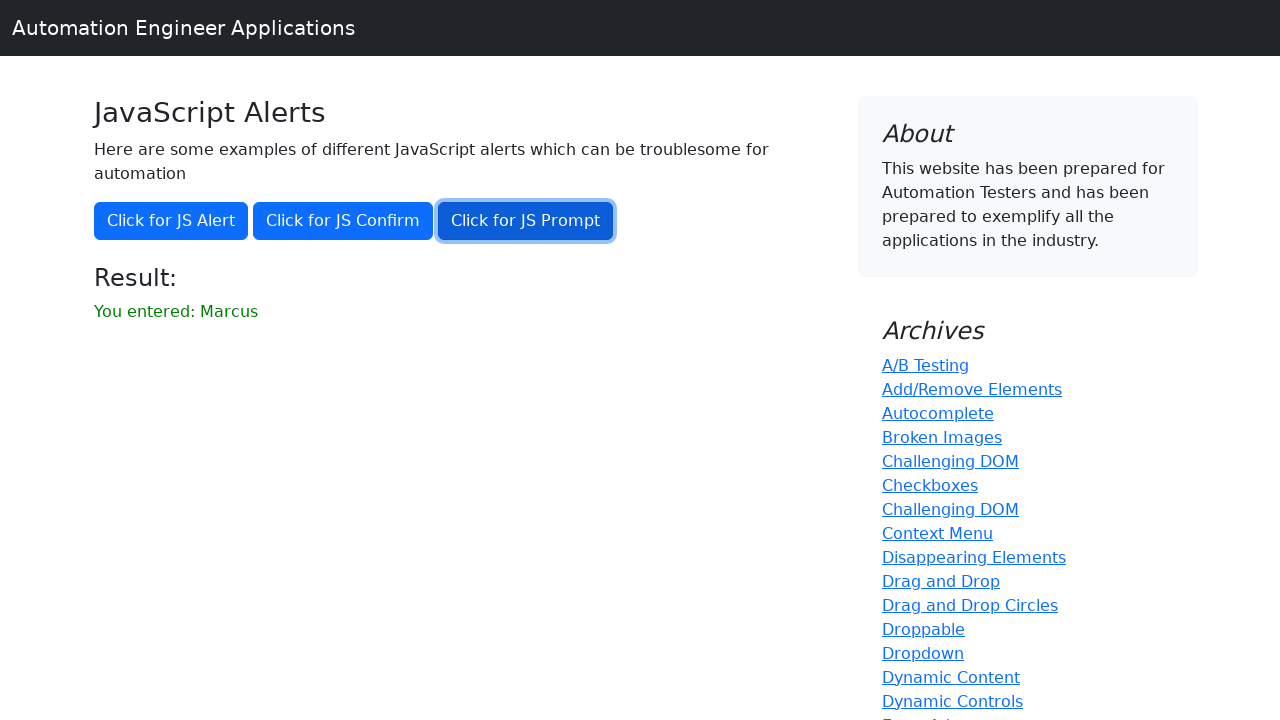

Retrieved result text from page
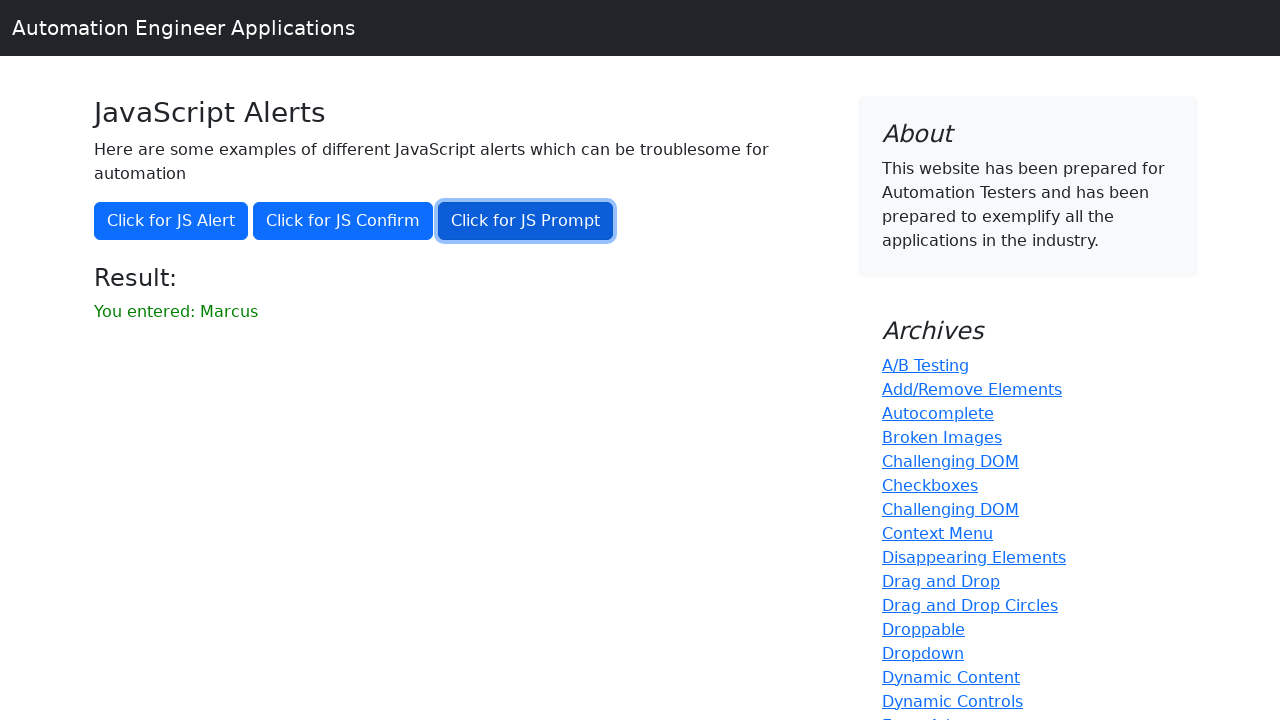

Verified that result text contains 'Marcus'
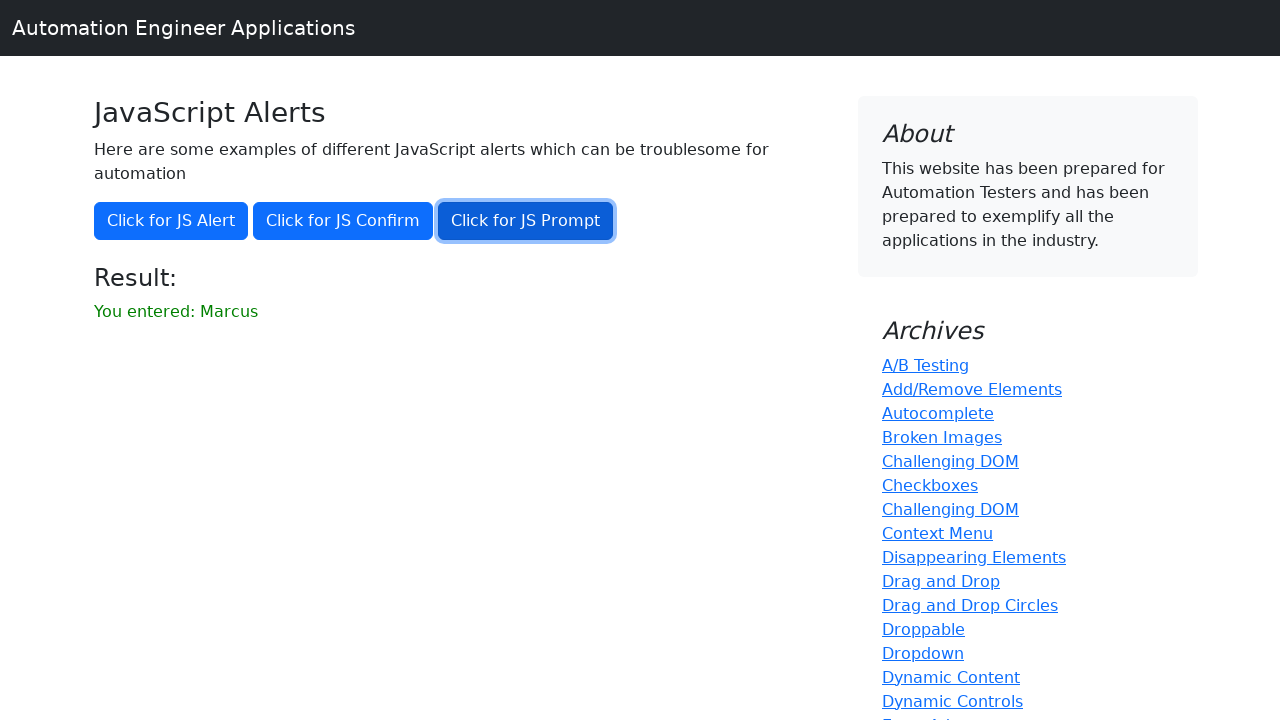

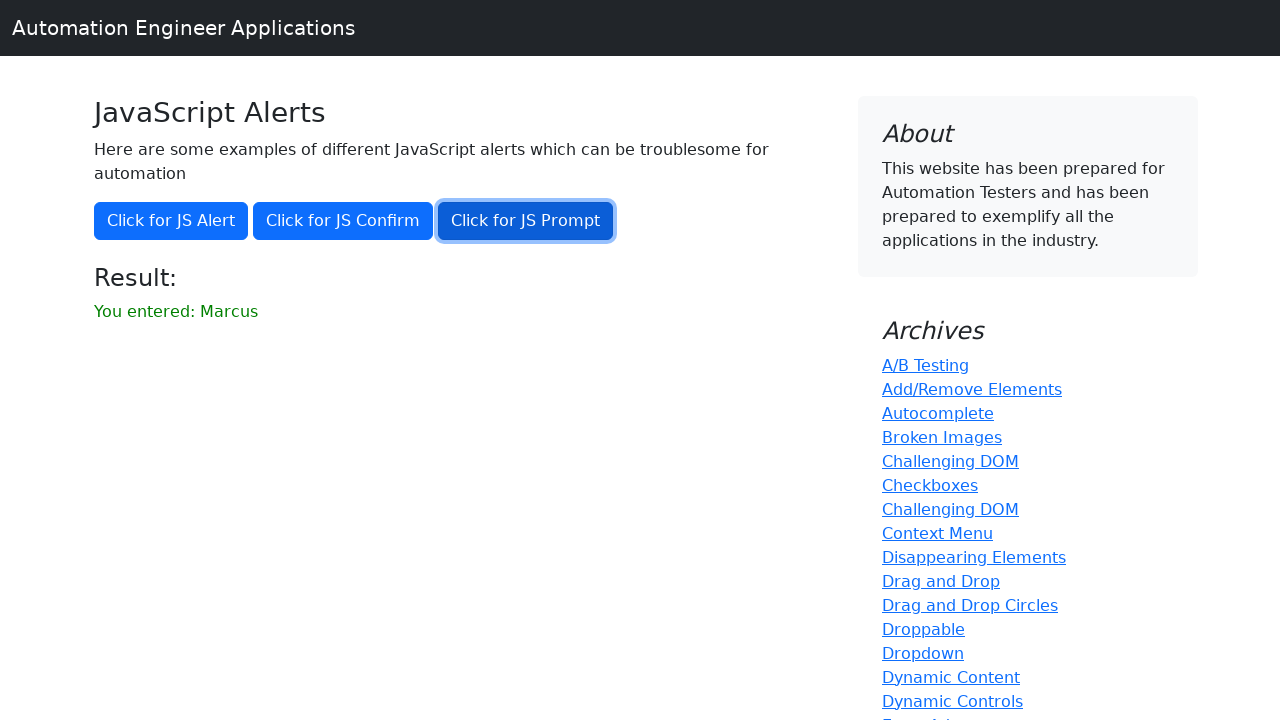